Tests marking all todo items as completed using the toggle-all checkbox

Starting URL: https://demo.playwright.dev/todomvc

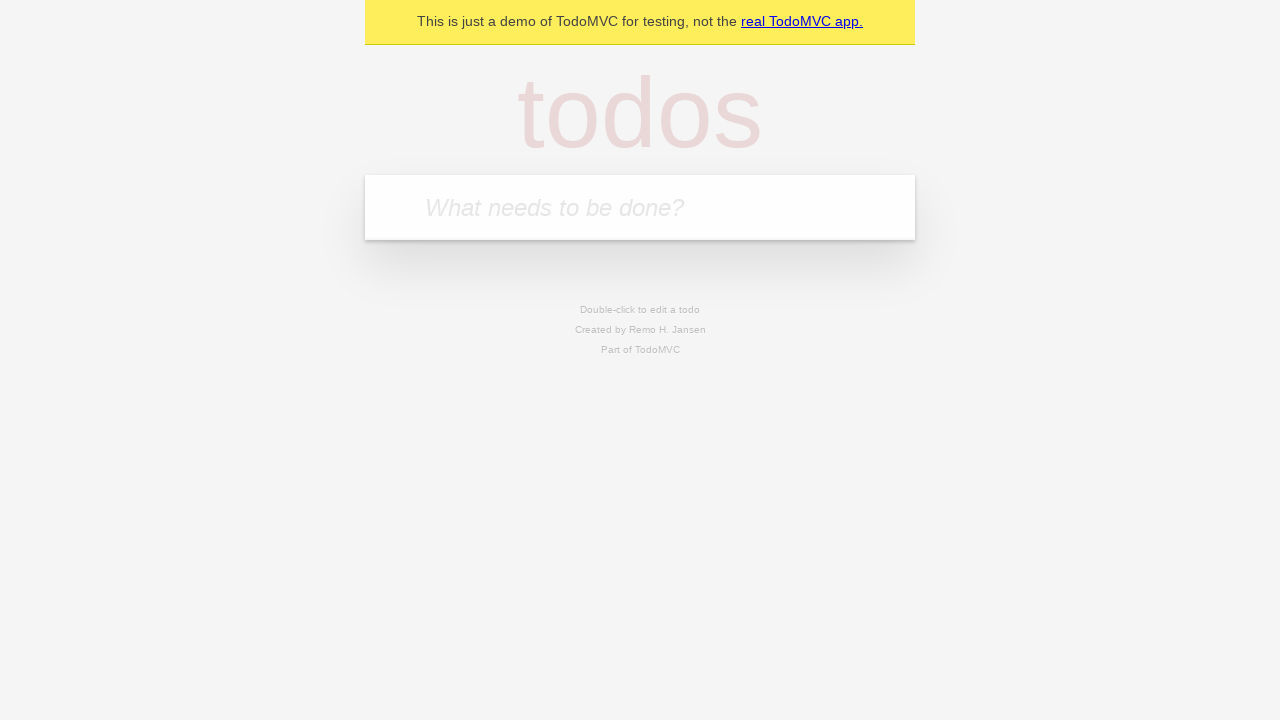

Filled todo input with 'buy some cheese' on internal:attr=[placeholder="What needs to be done?"i]
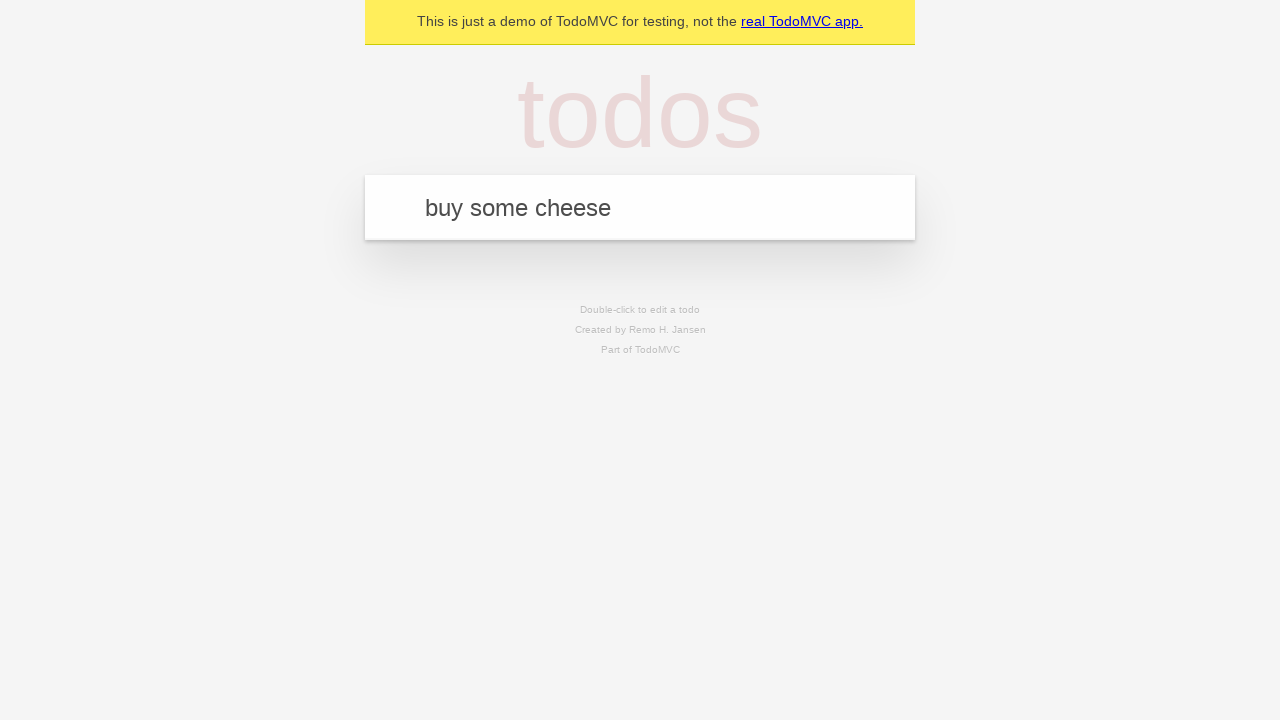

Pressed Enter to add first todo item on internal:attr=[placeholder="What needs to be done?"i]
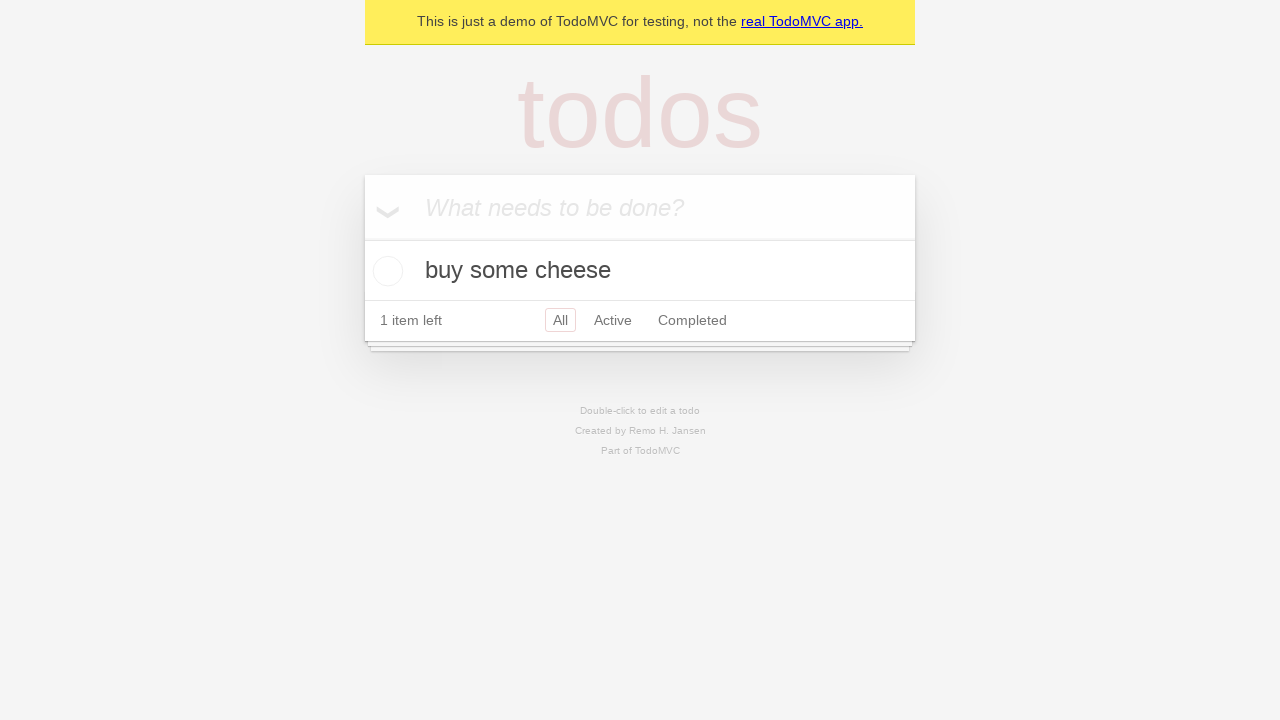

Filled todo input with 'feed the cat' on internal:attr=[placeholder="What needs to be done?"i]
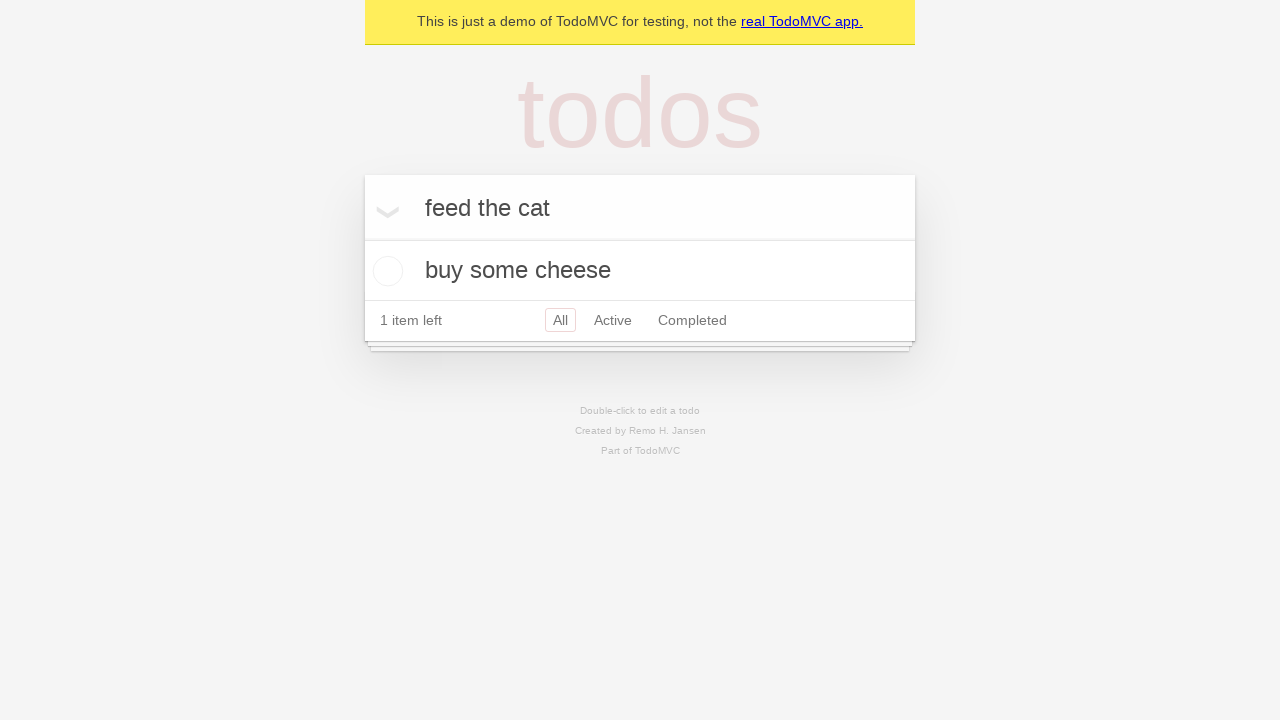

Pressed Enter to add second todo item on internal:attr=[placeholder="What needs to be done?"i]
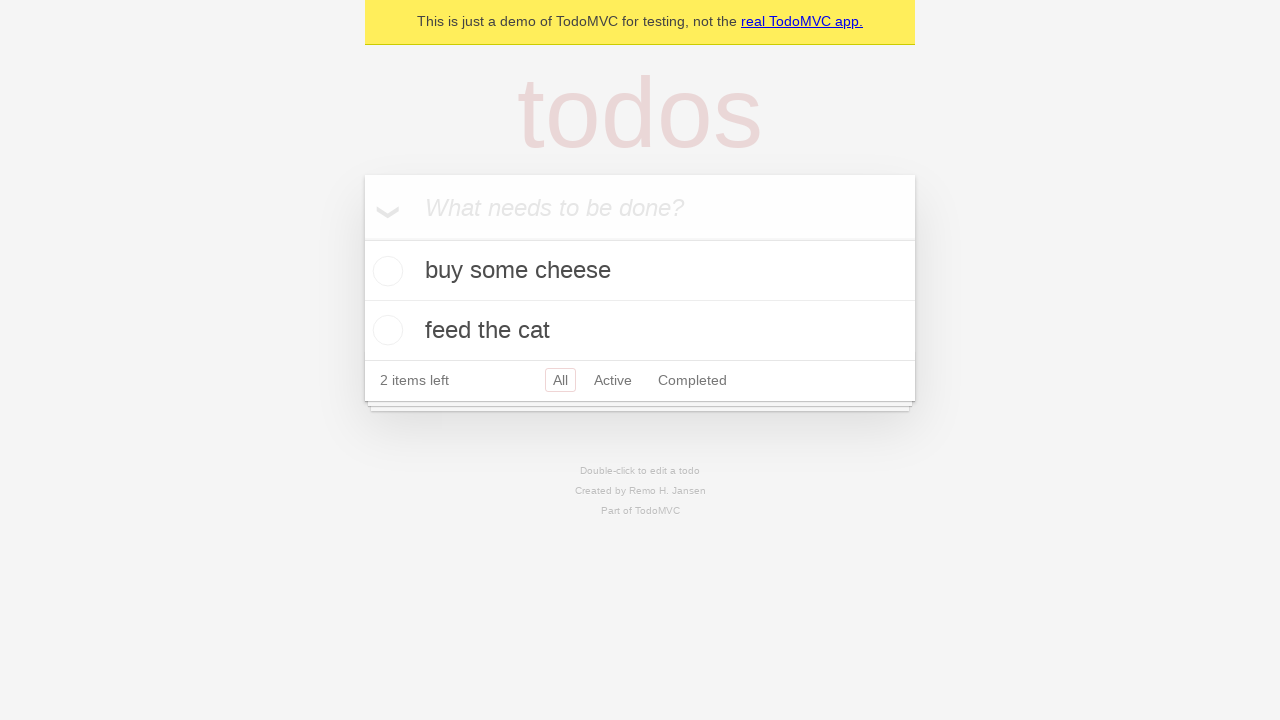

Filled todo input with 'book a doctors appointment' on internal:attr=[placeholder="What needs to be done?"i]
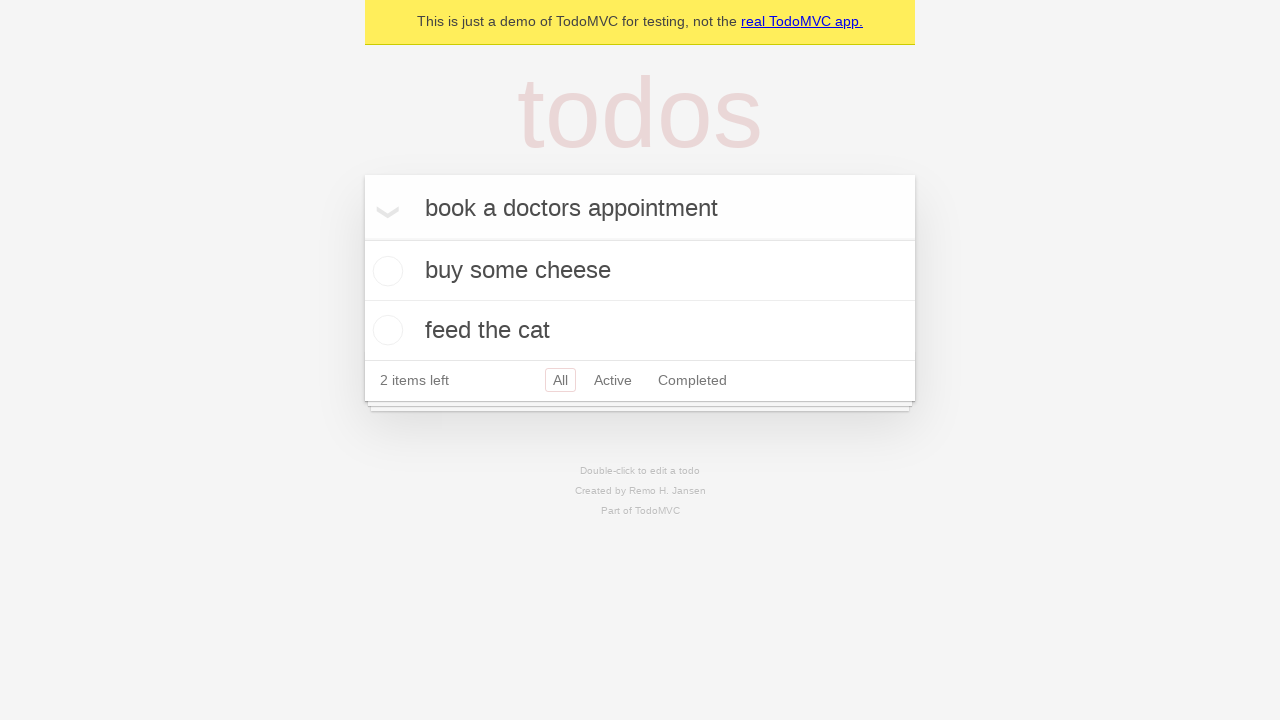

Pressed Enter to add third todo item on internal:attr=[placeholder="What needs to be done?"i]
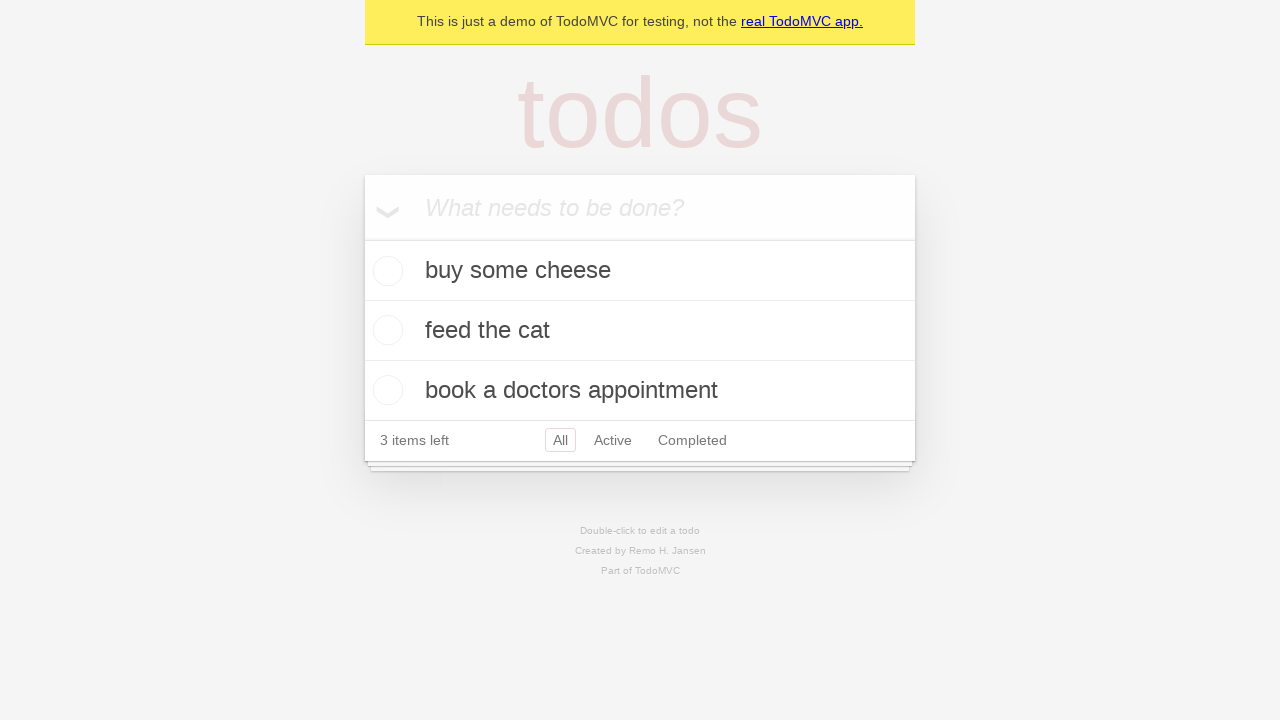

All three todo items loaded
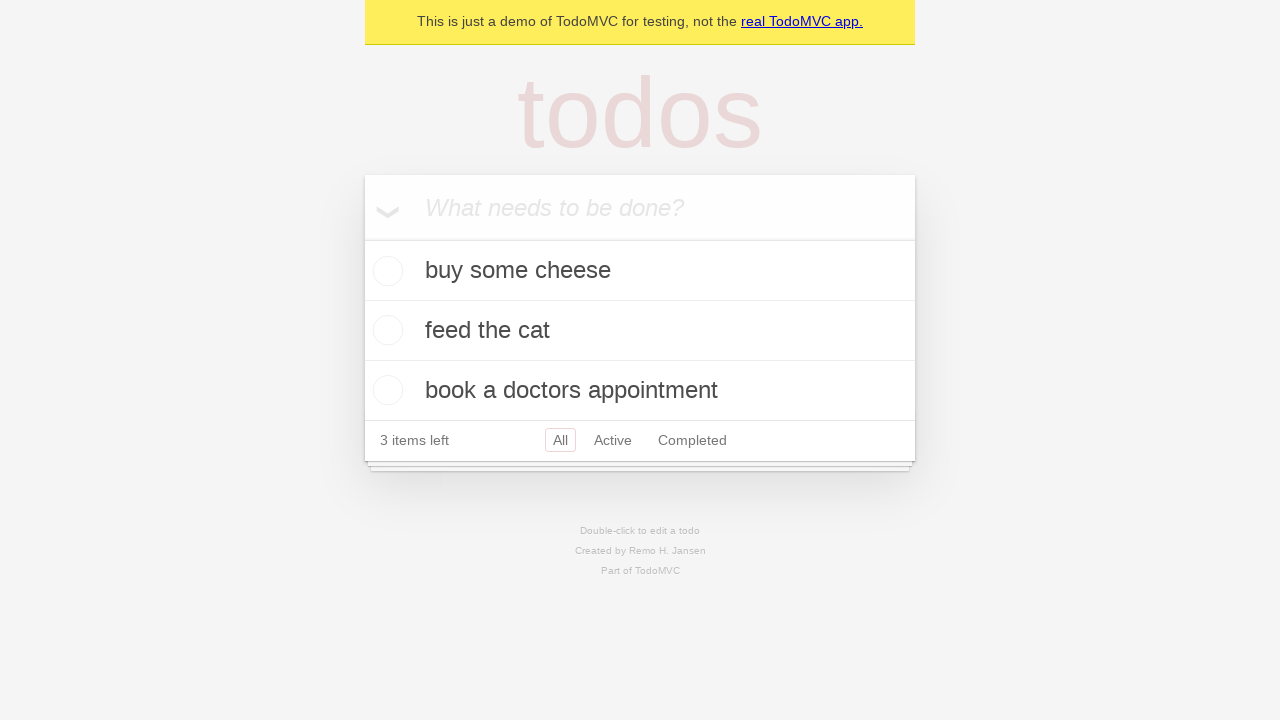

Clicked toggle-all checkbox to mark all items as completed at (362, 238) on internal:label="Mark all as complete"i
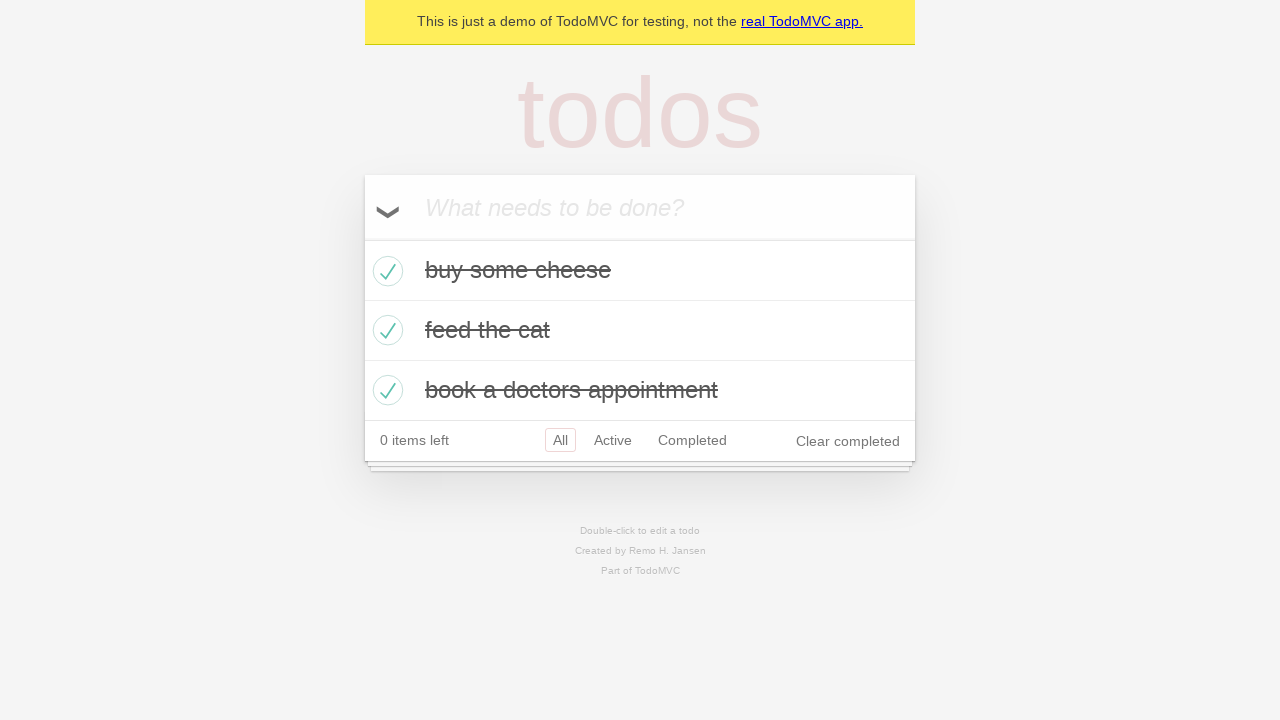

All three todo items marked as completed
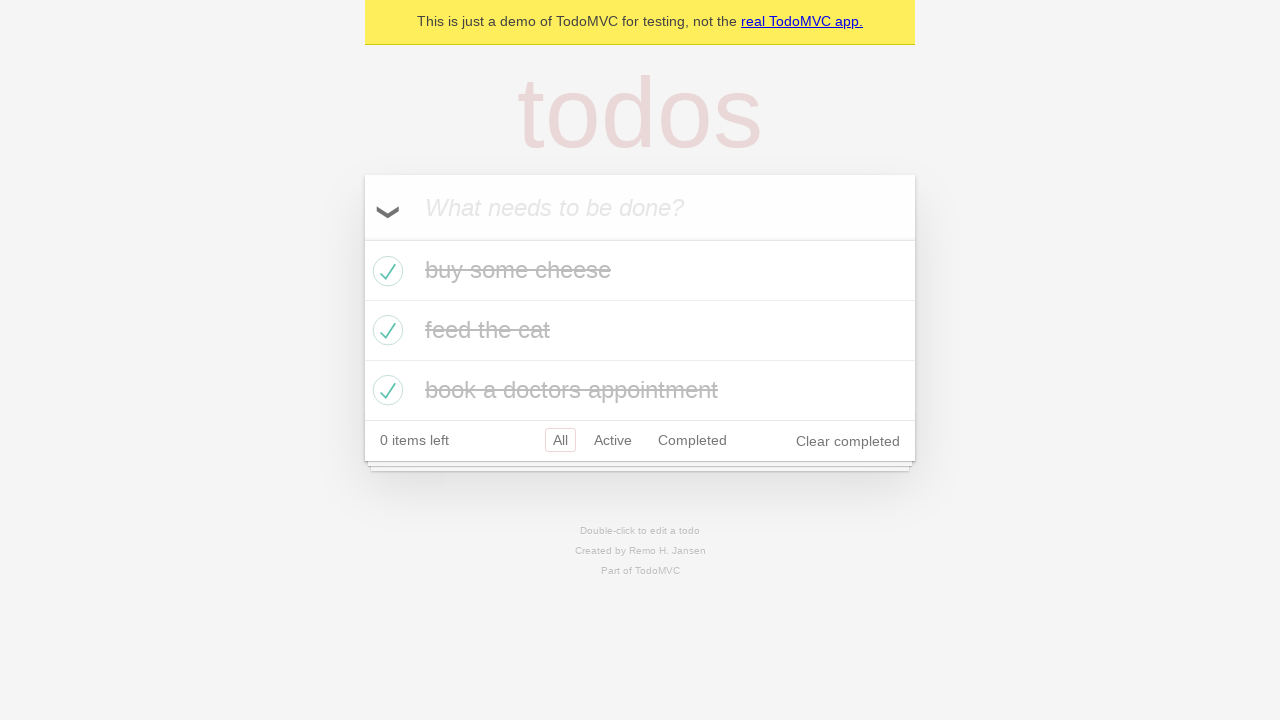

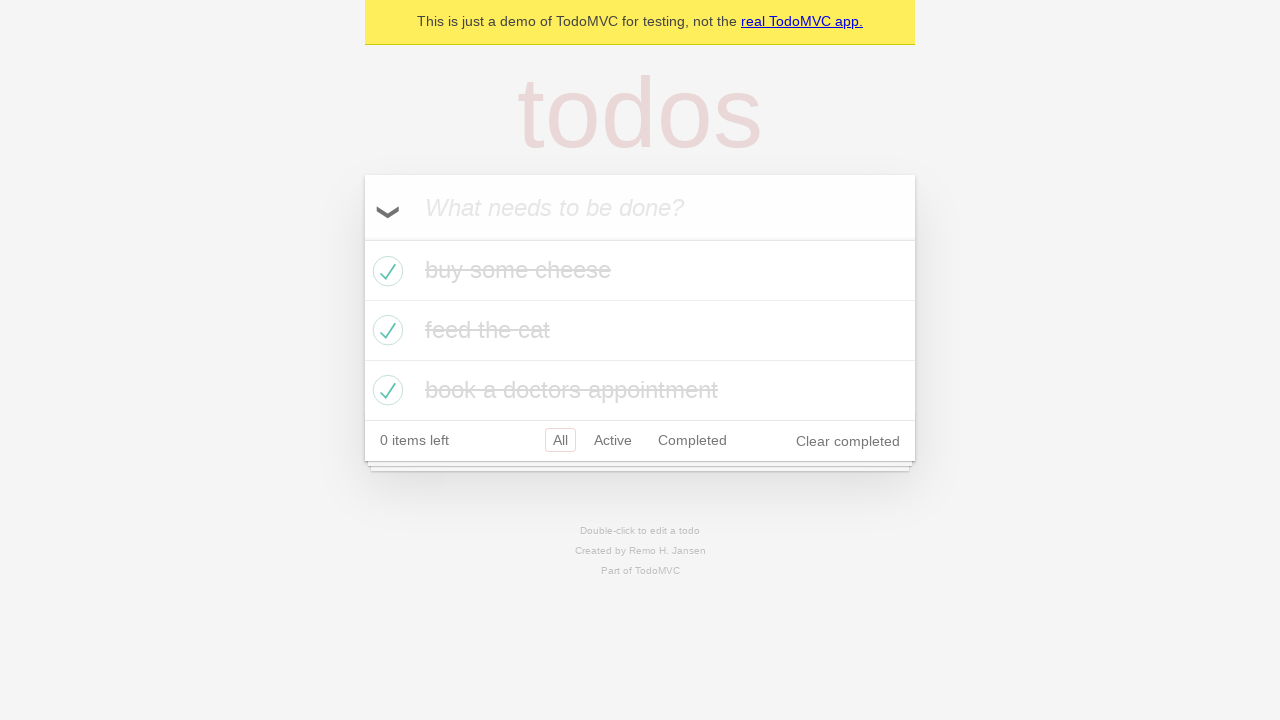